Tests handling a JavaScript prompt dialog by entering text into the prompt and accepting it, then verifying the result is displayed

Starting URL: https://demoqa.com/alerts

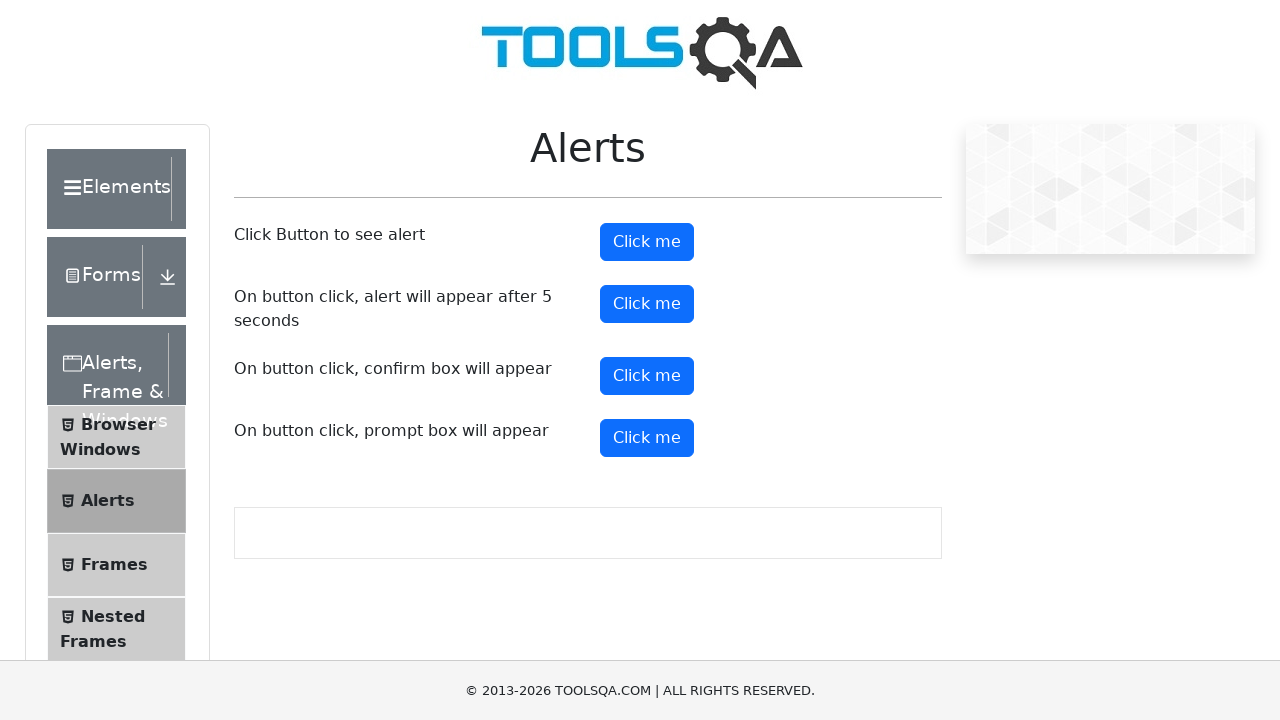

Set up dialog handler to accept prompt with text 'Nitin'
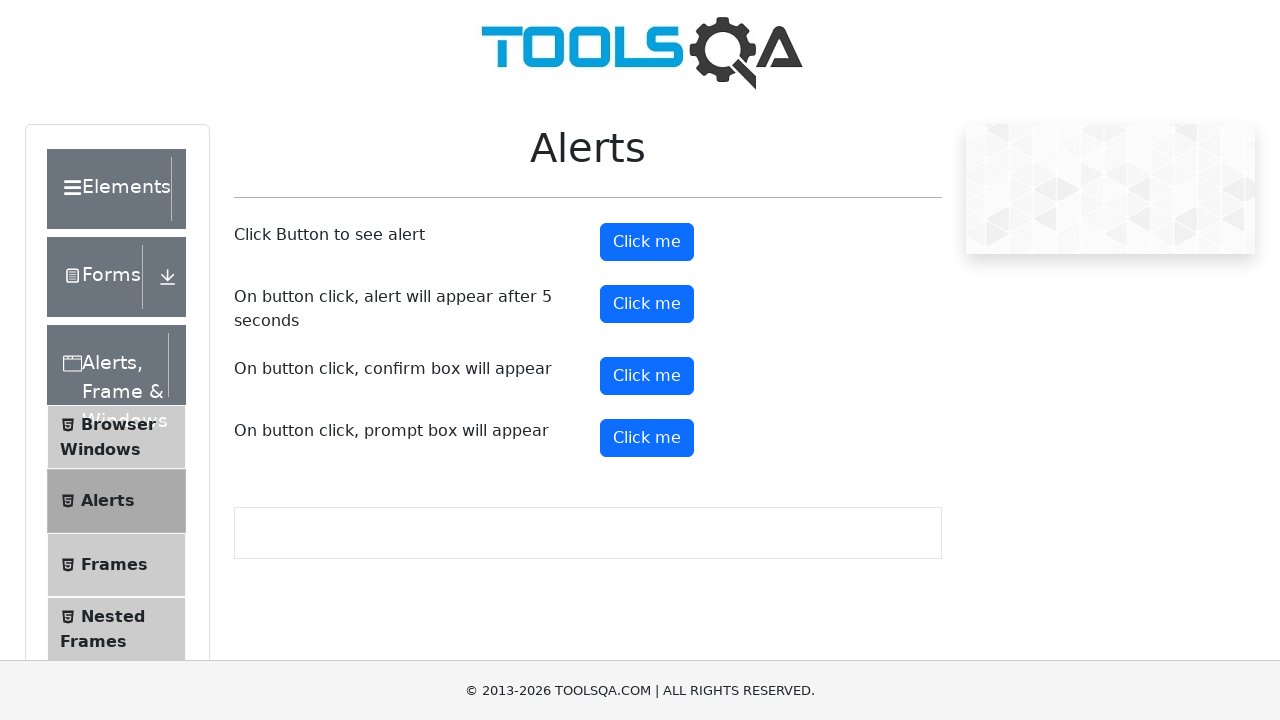

Clicked prompt button to trigger dialog at (647, 438) on #promtButton
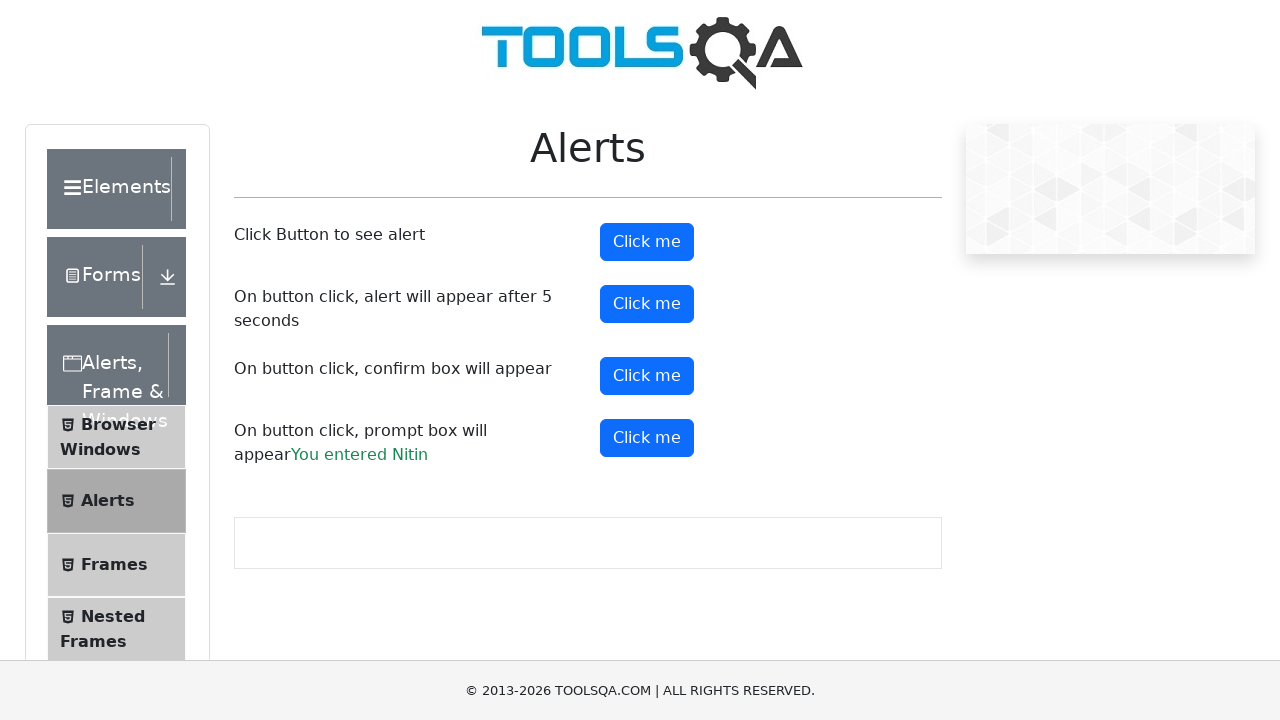

Prompt result text displayed and verified
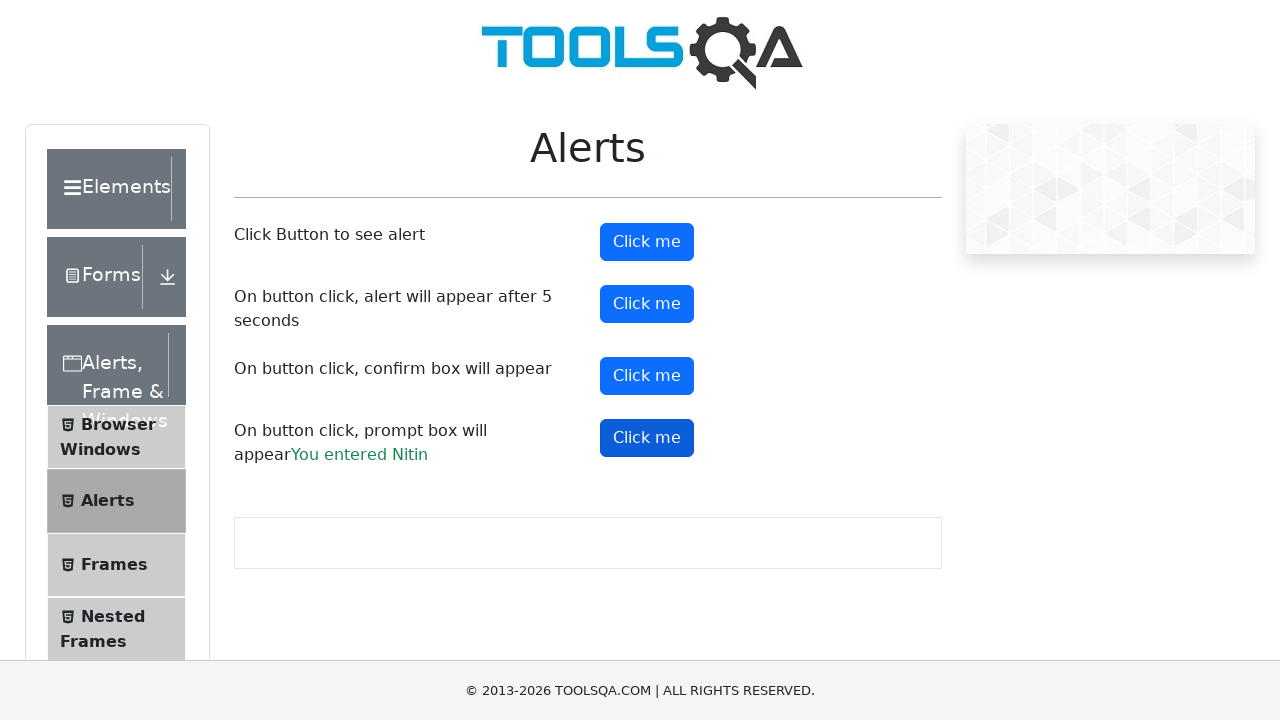

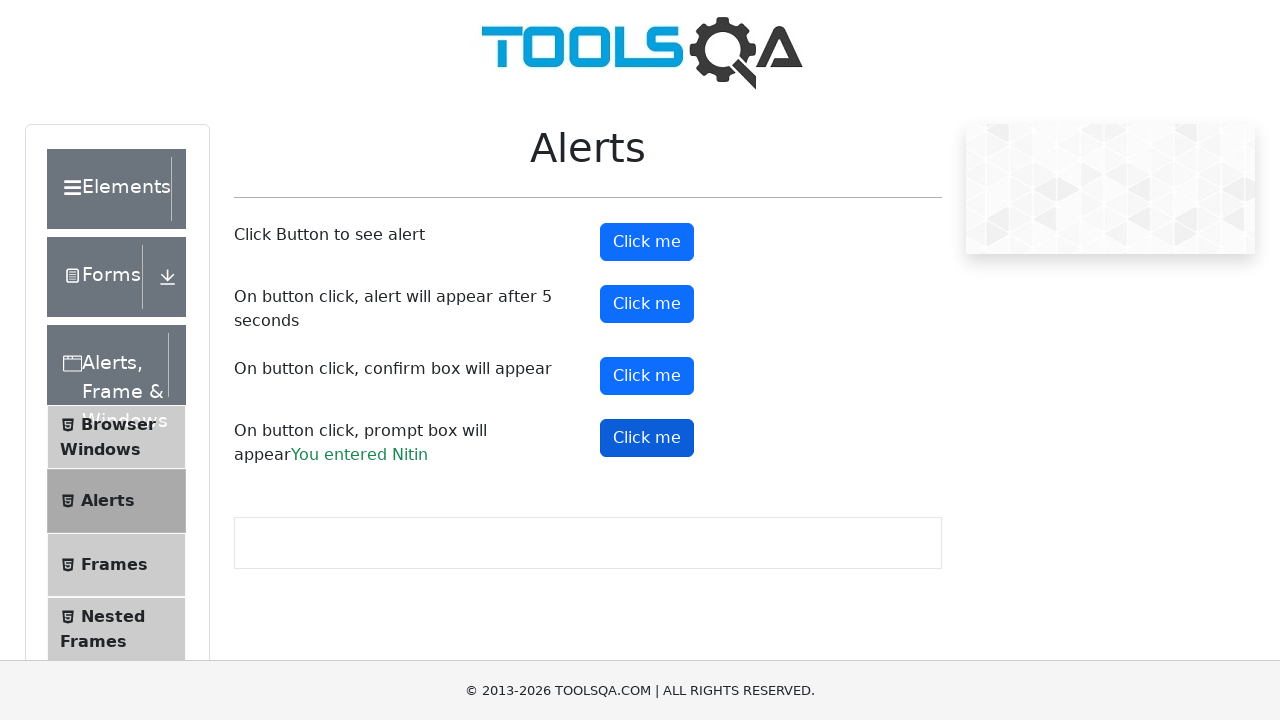